Tests dynamic loading functionality by clicking a start button and waiting for hidden text to appear

Starting URL: http://the-internet.herokuapp.com/dynamic_loading/2

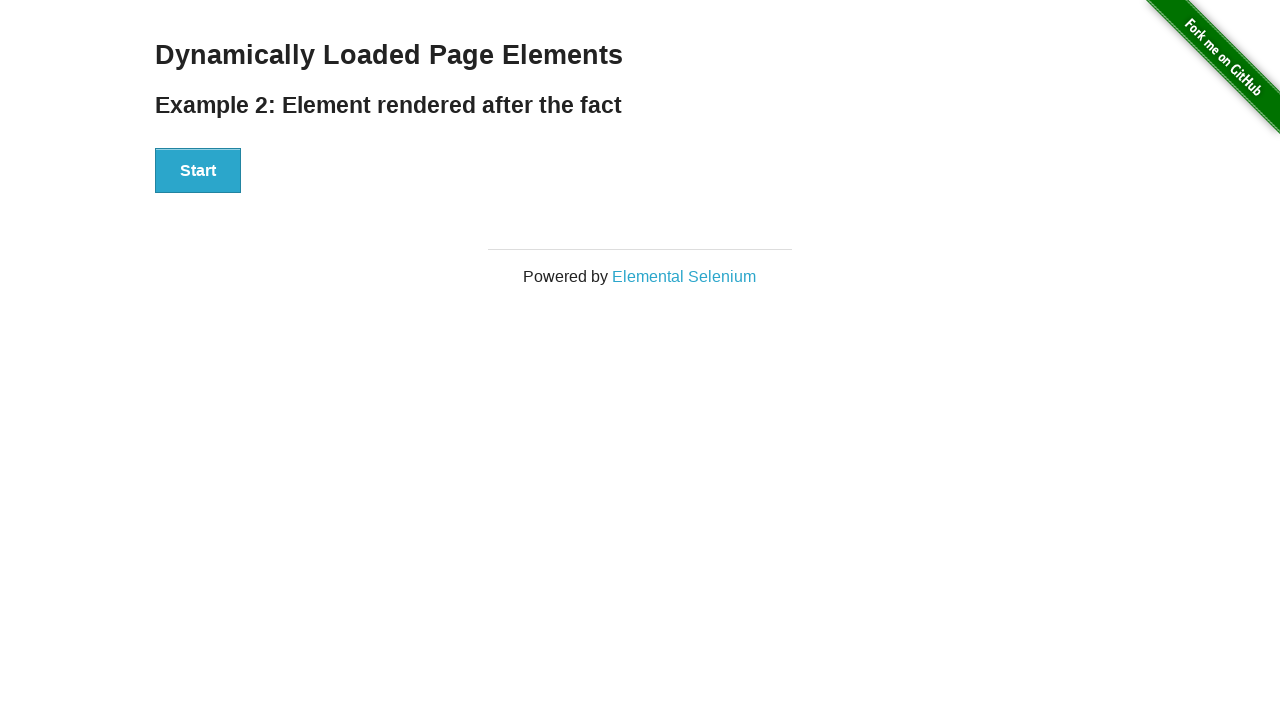

Clicked start button to trigger dynamic loading at (198, 171) on #start>button
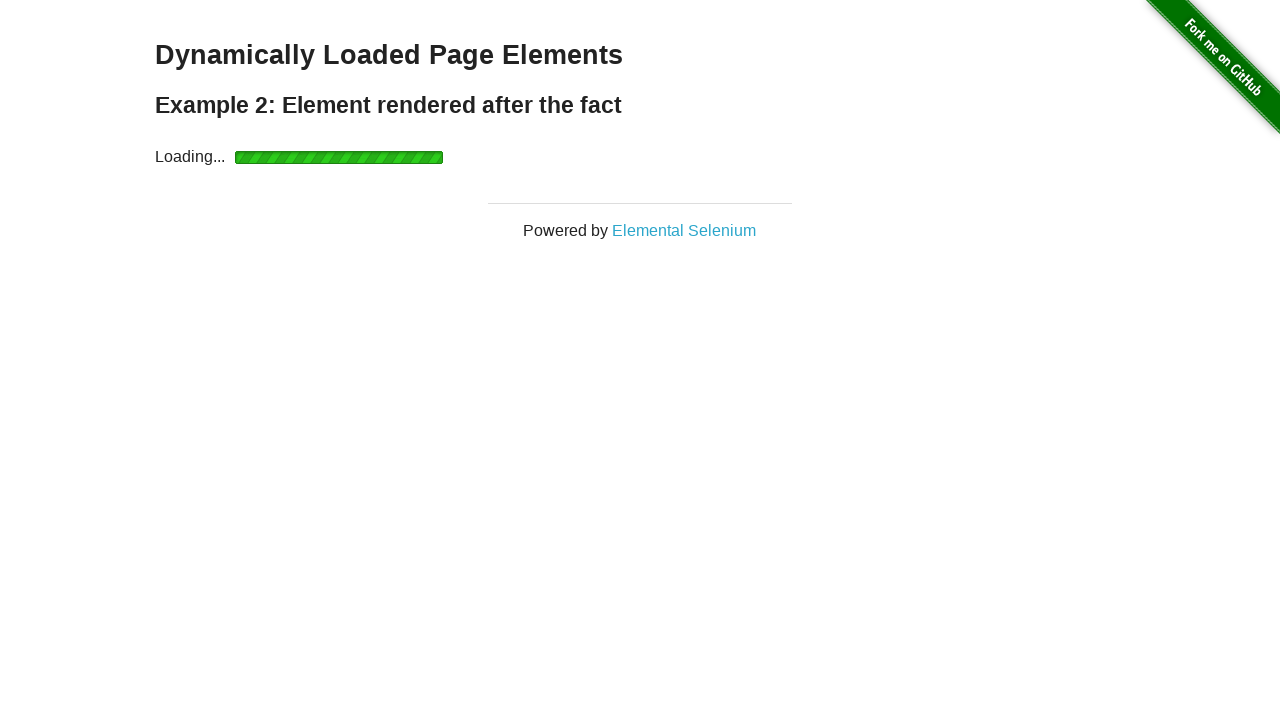

Waited for dynamically loaded text to appear
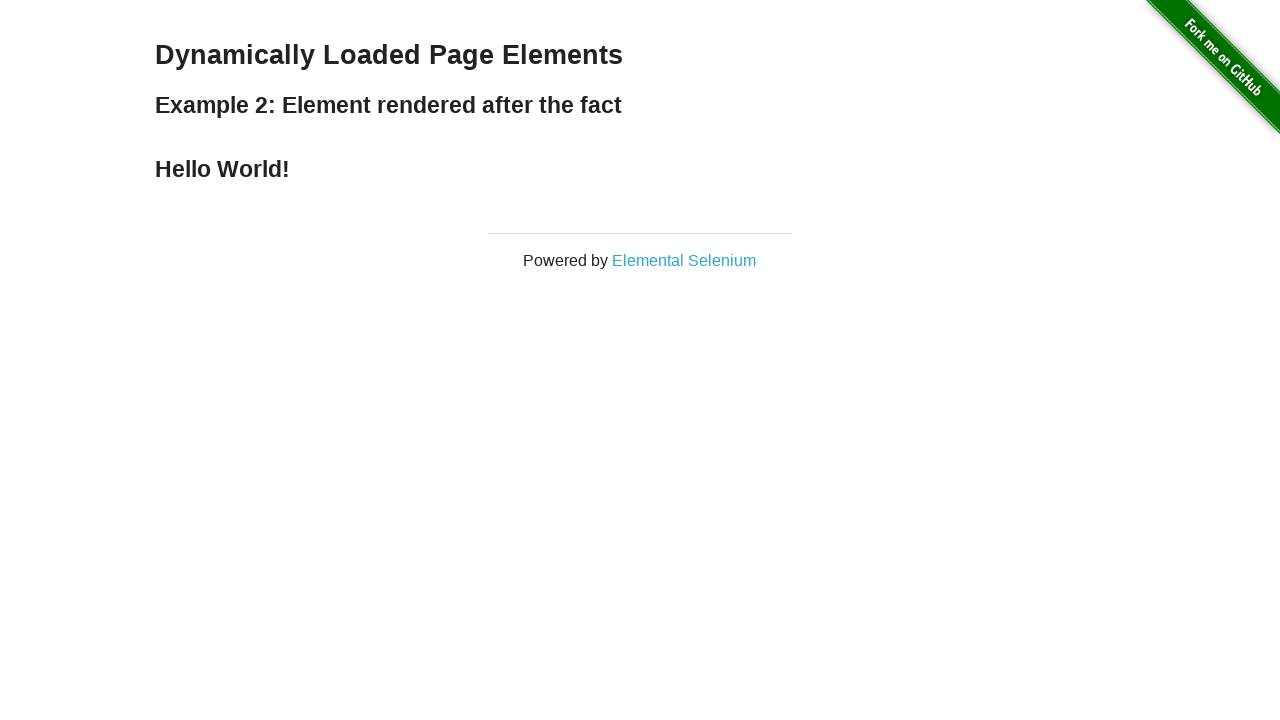

Located the hidden text element
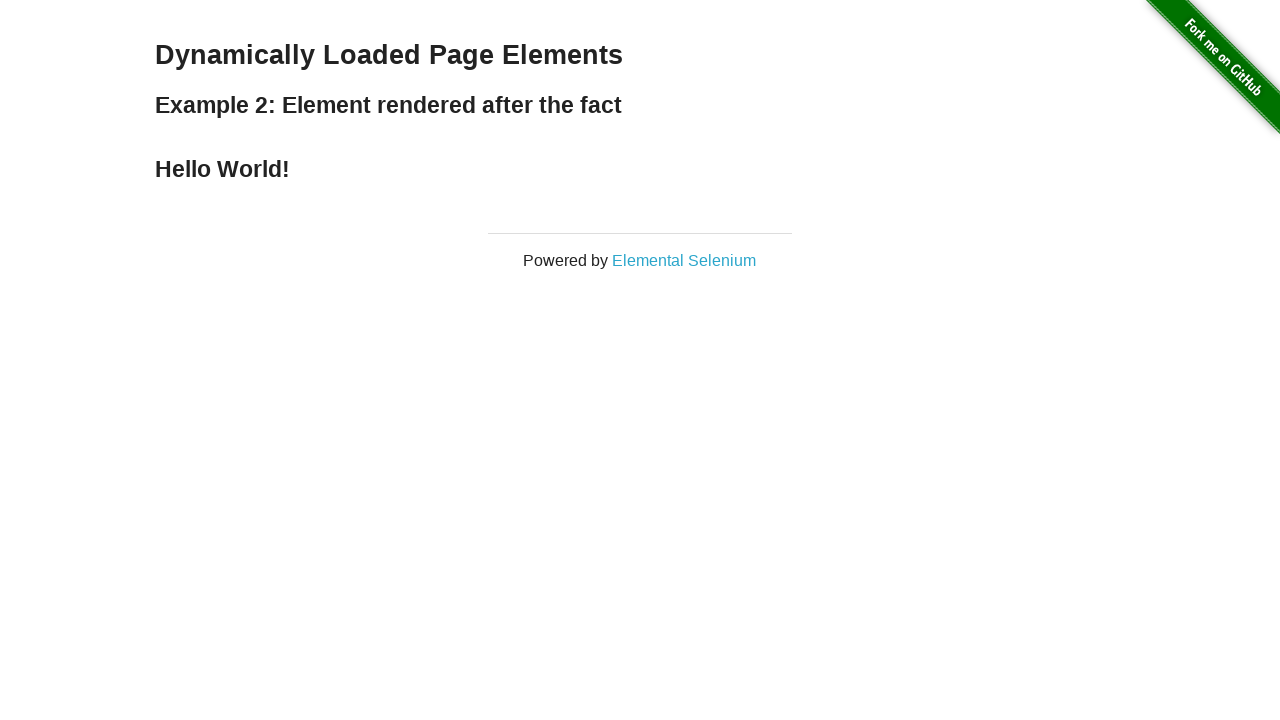

Verified the text is visible
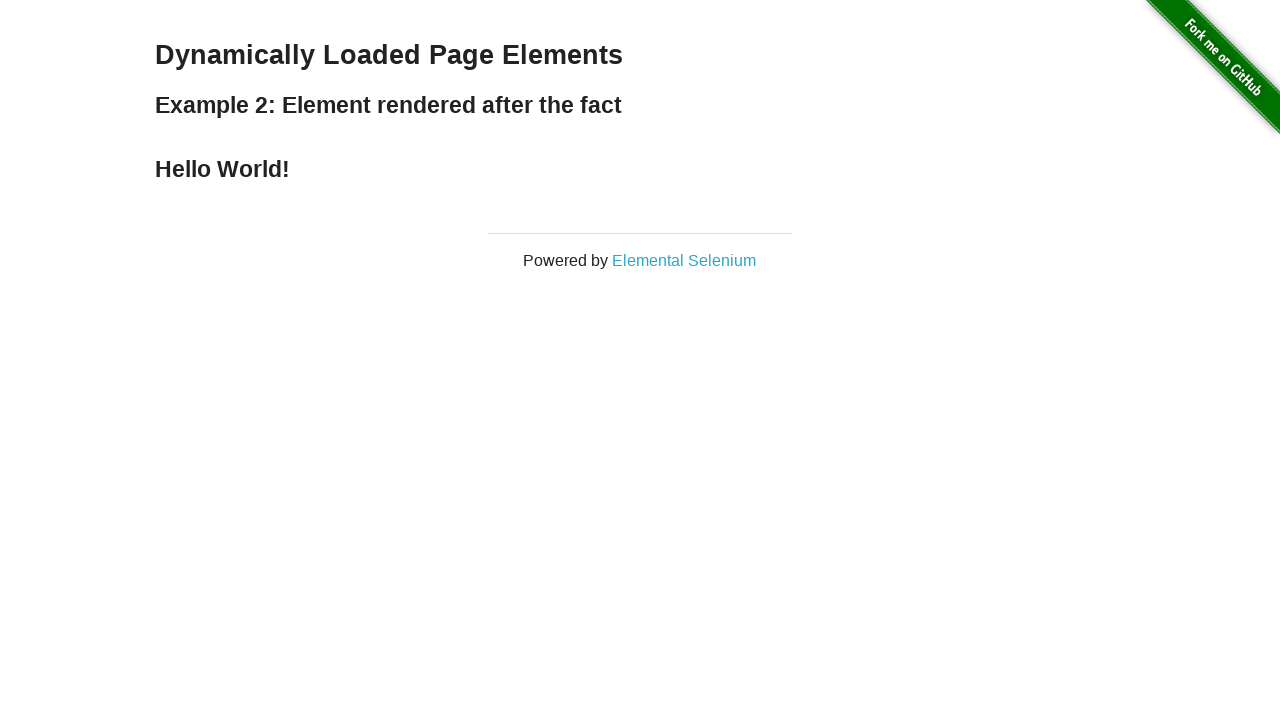

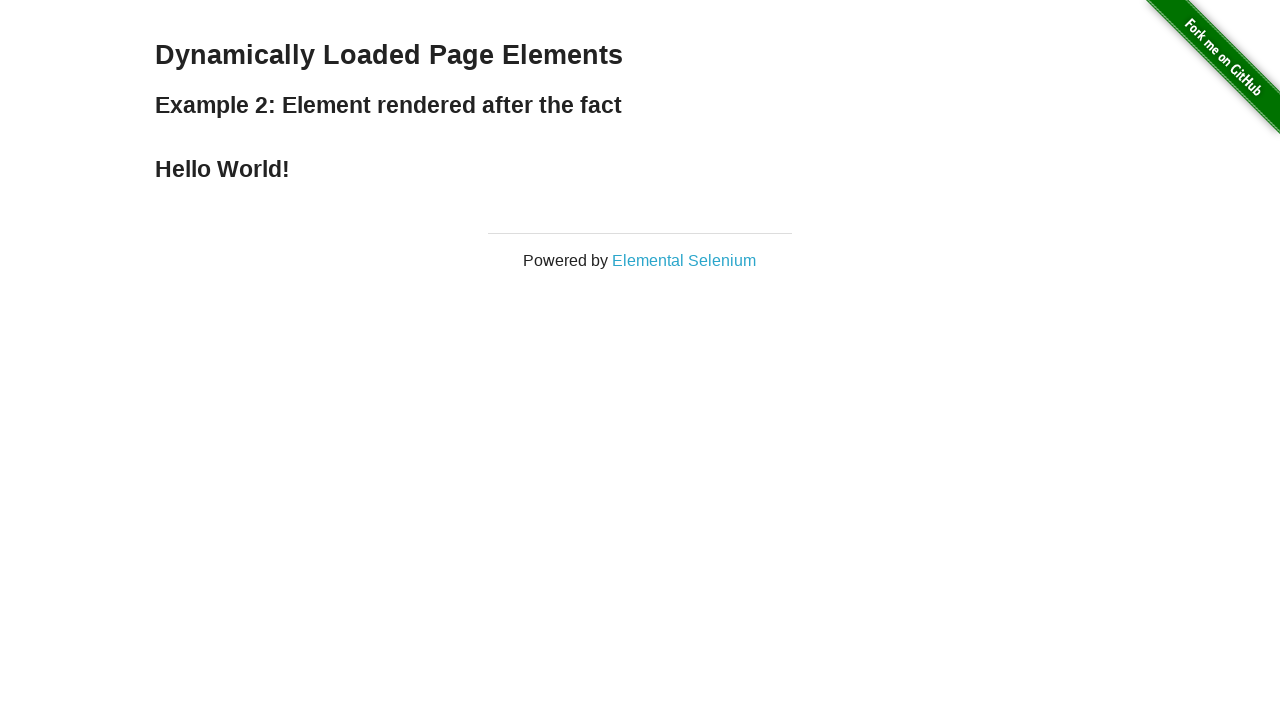